Navigates to a Bitcoin block page on Blockstream explorer, scrolls to the transactions section, and verifies the transaction count text is displayed correctly.

Starting URL: https://blockstream.info/block/000000000000000000076c036ff5119e5a5a74df77abf64203473364509f7732

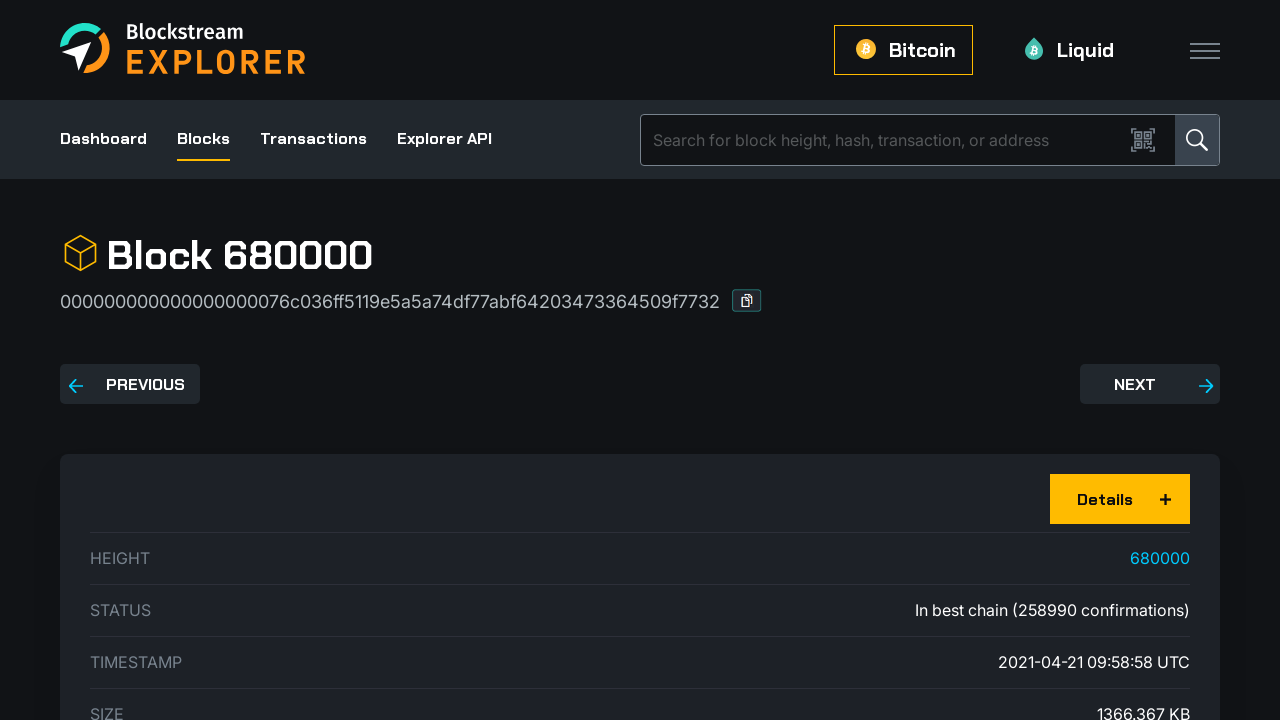

Transaction header element (h3.font-h3) became visible
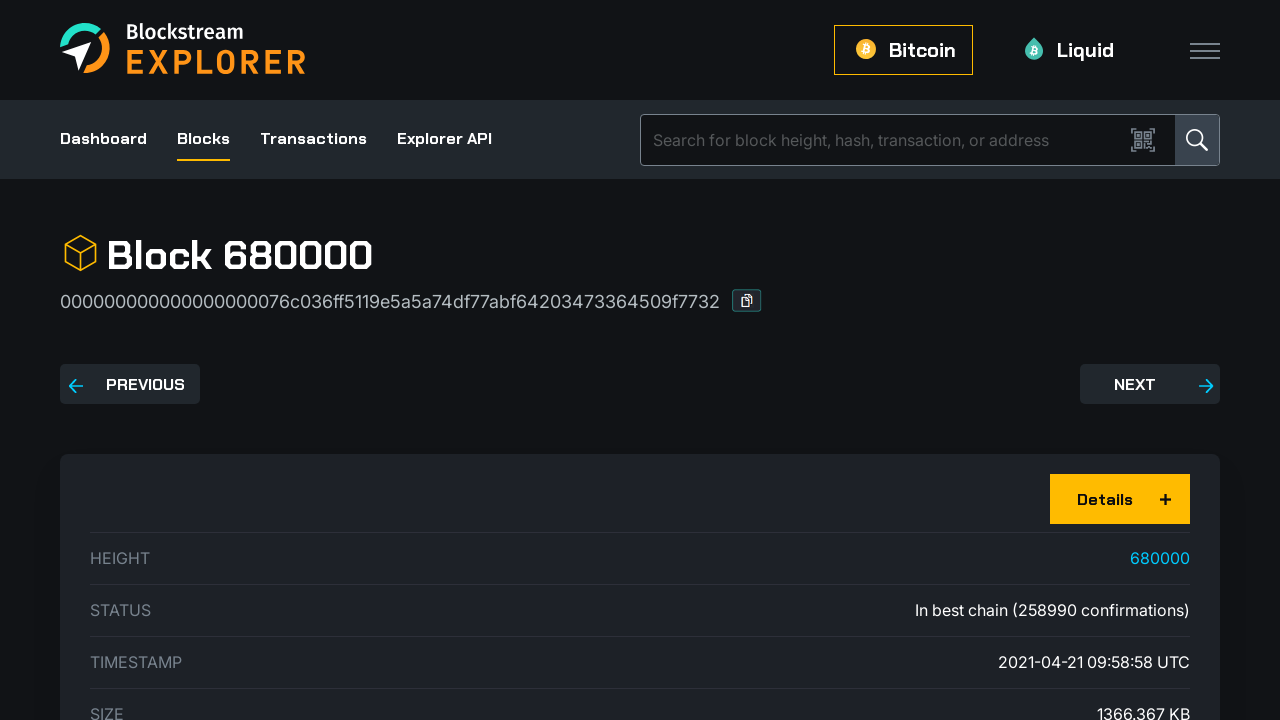

Scrolled transaction section into view
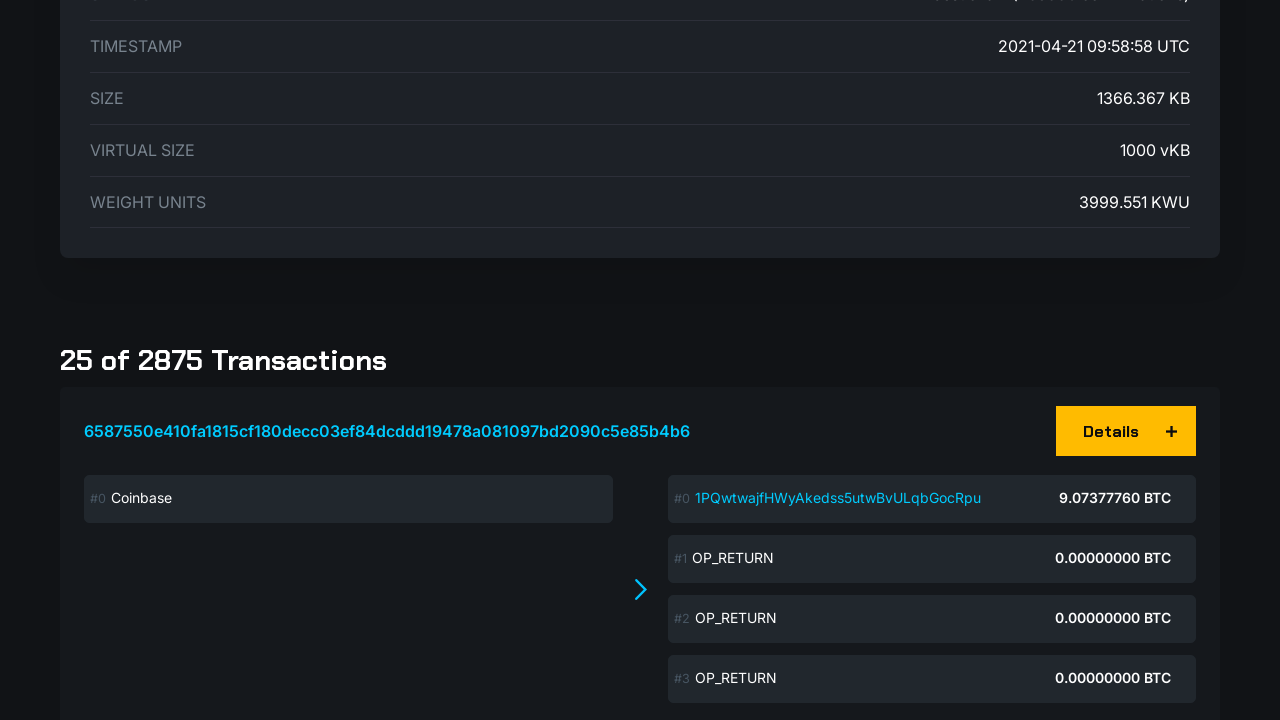

Retrieved transaction header text content
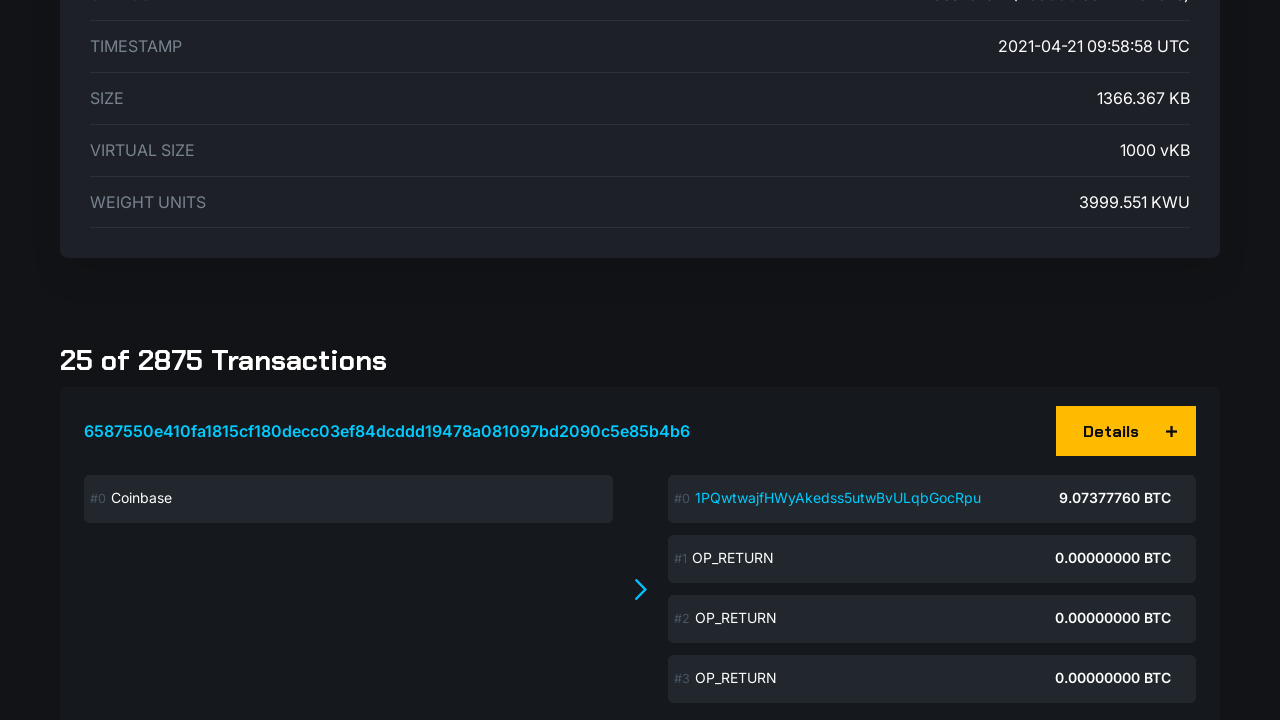

Verified that 'Transactions' text is present in header
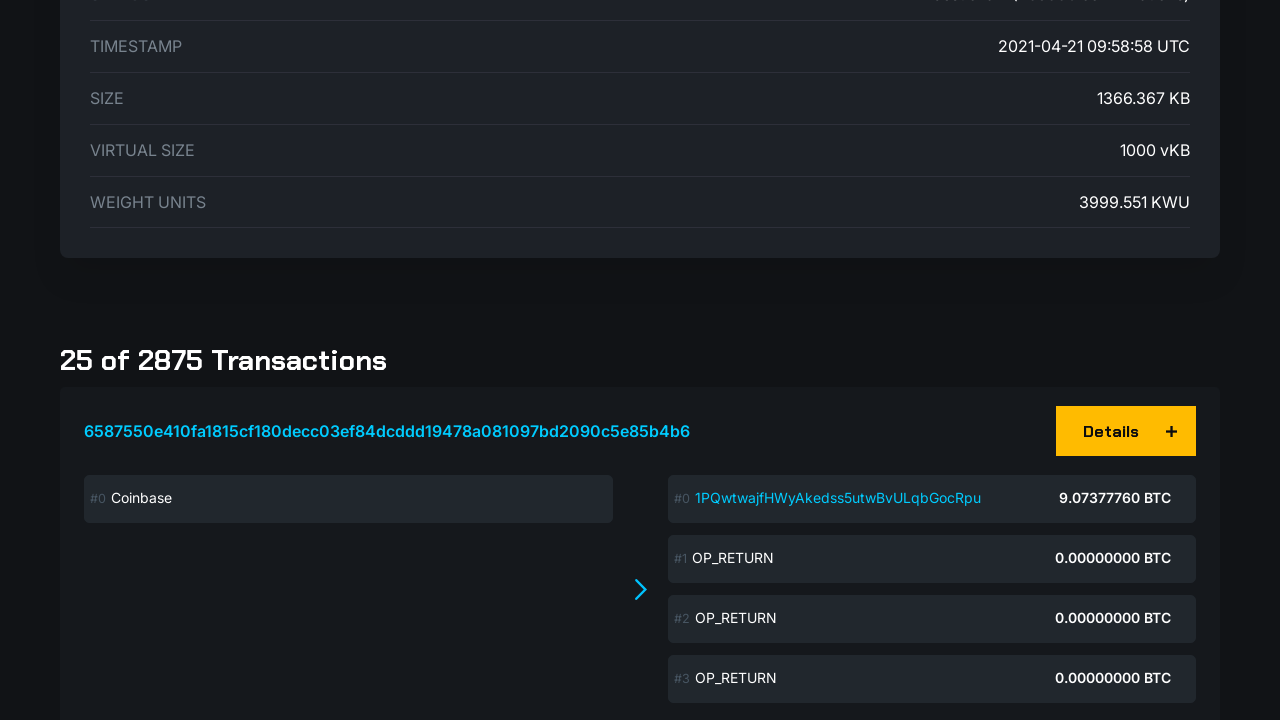

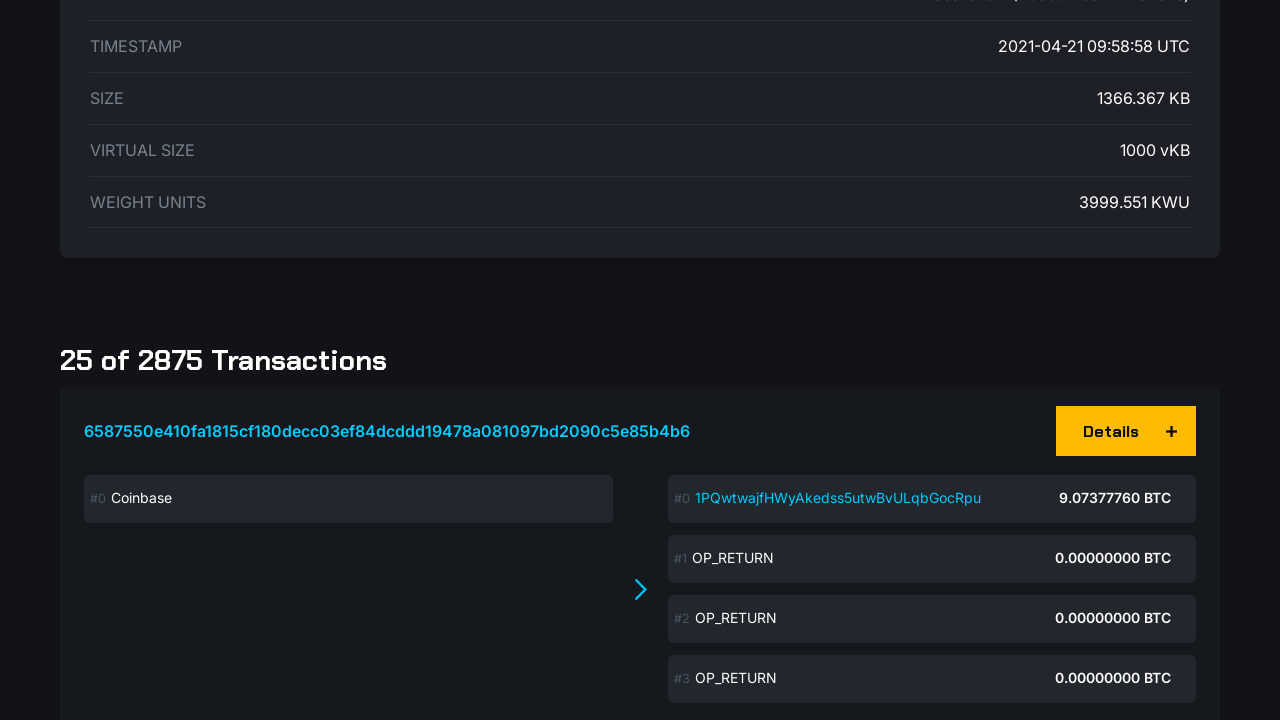